Opens multiple tabs by right-clicking on navigation links (Downloads, Documentation, Projects) and opening them in new tabs, then switches between the tabs

Starting URL: https://www.selenium.dev/

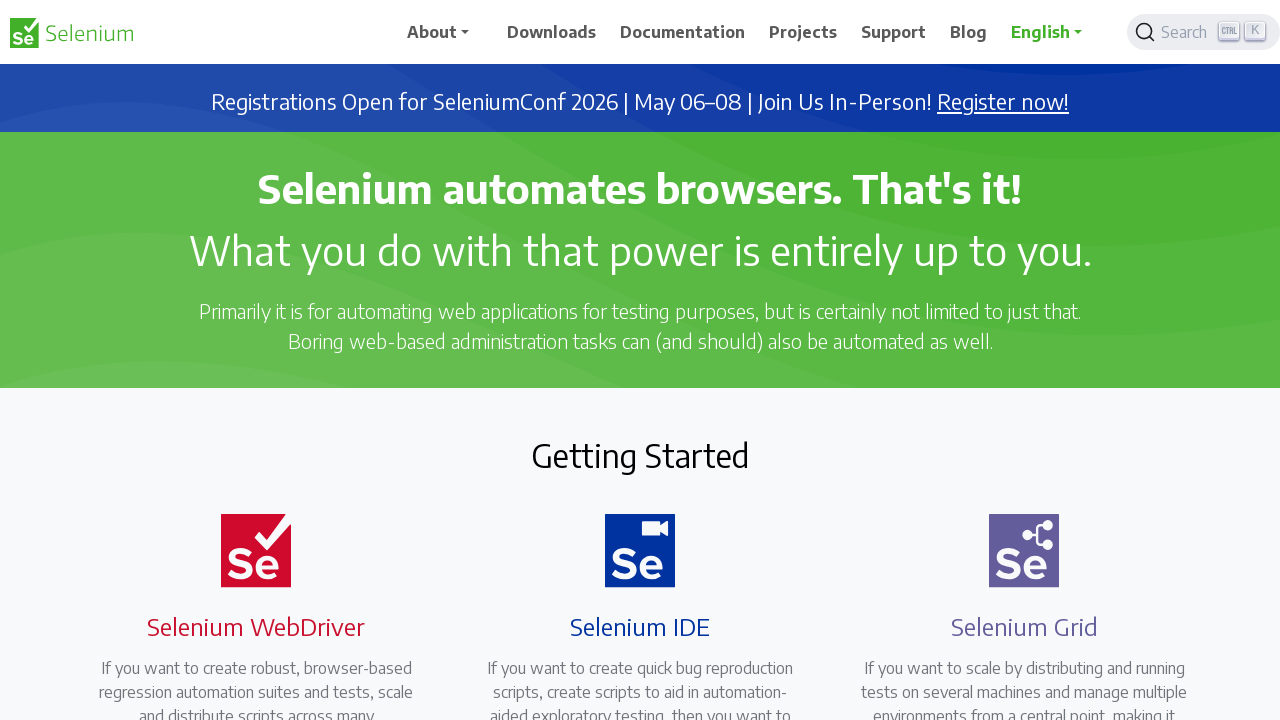

Right-clicked on Downloads navigation link at (552, 32) on xpath=//span[.='Downloads']
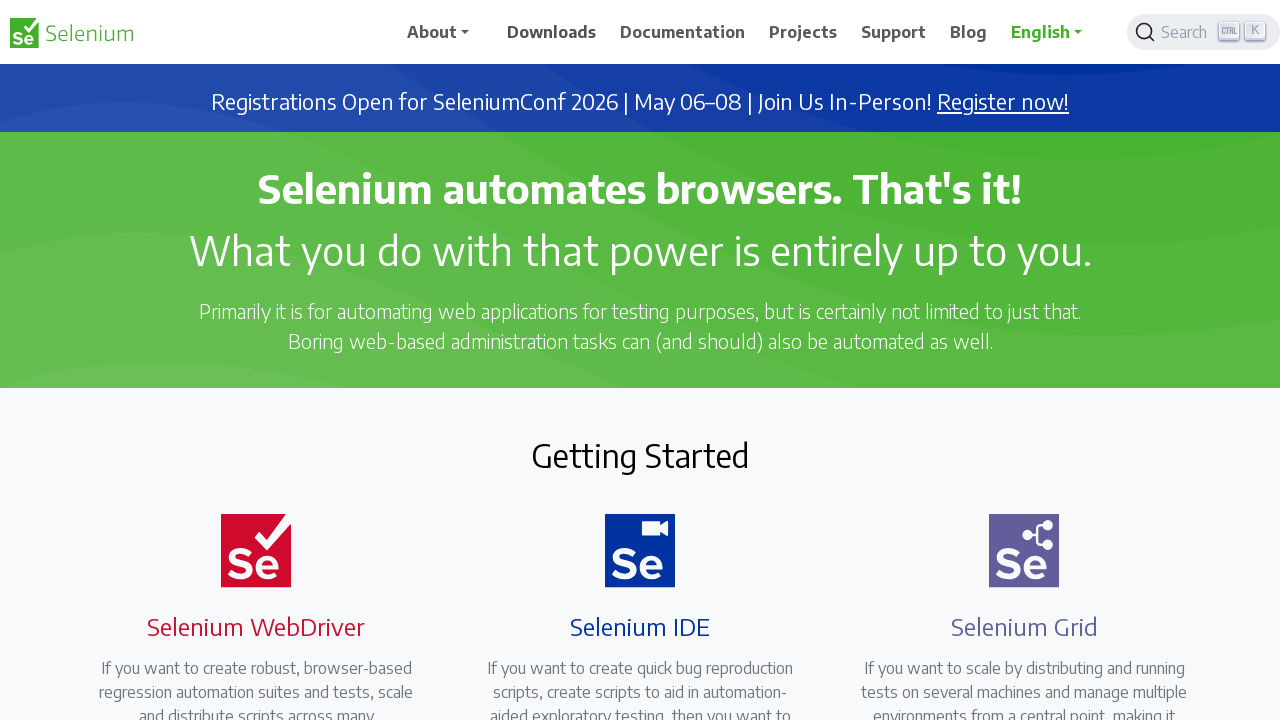

Pressed 'T' to open Downloads link in new tab
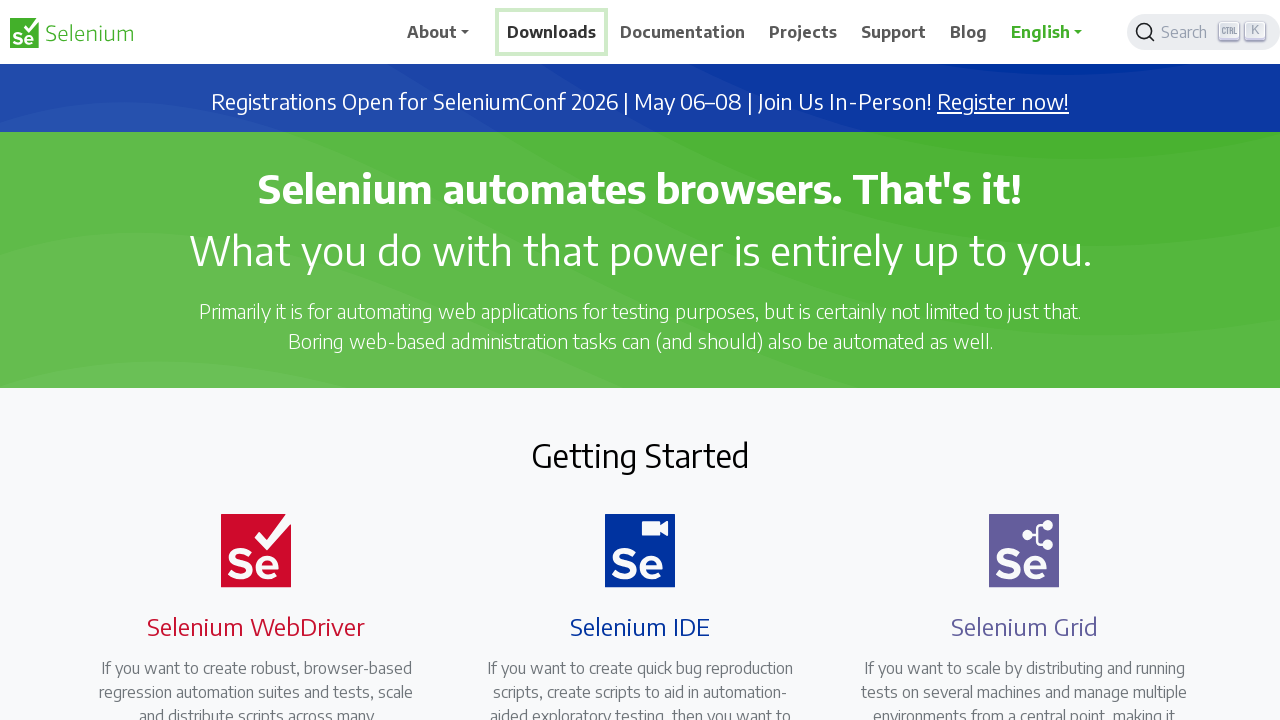

Right-clicked on Documentation navigation link at (683, 32) on xpath=//span[.='Documentation']
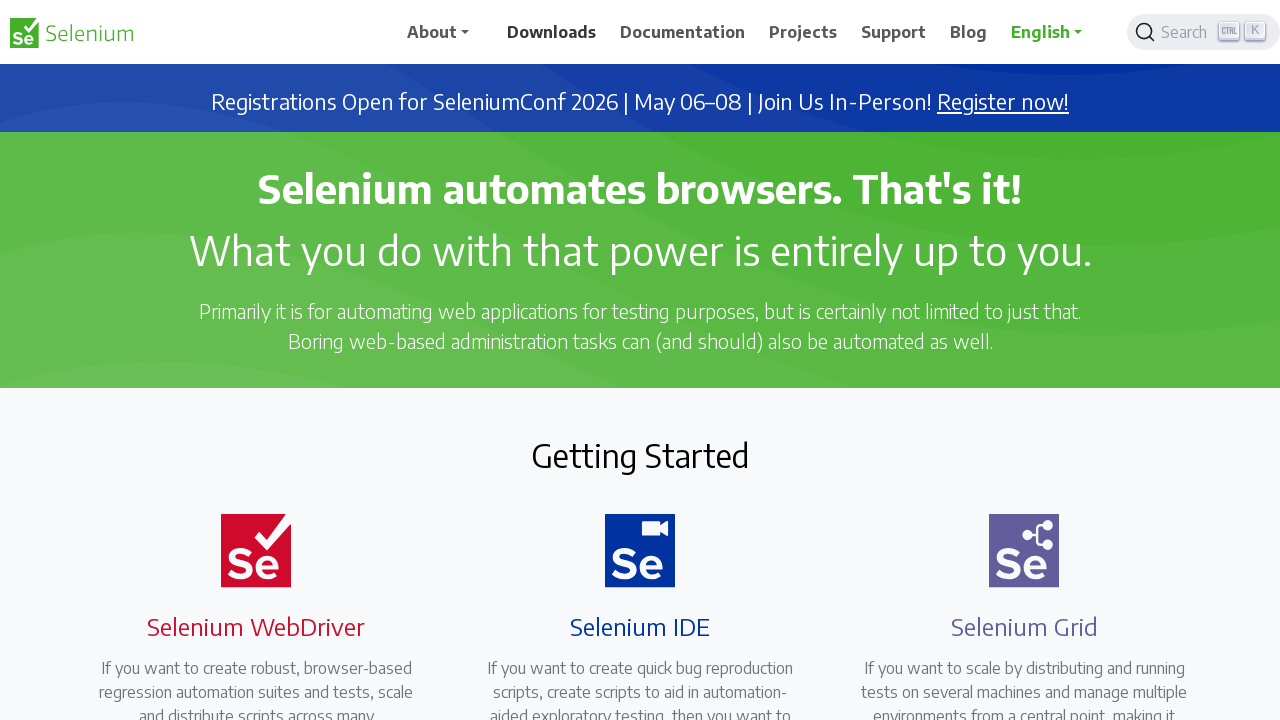

Pressed 'T' to open Documentation link in new tab
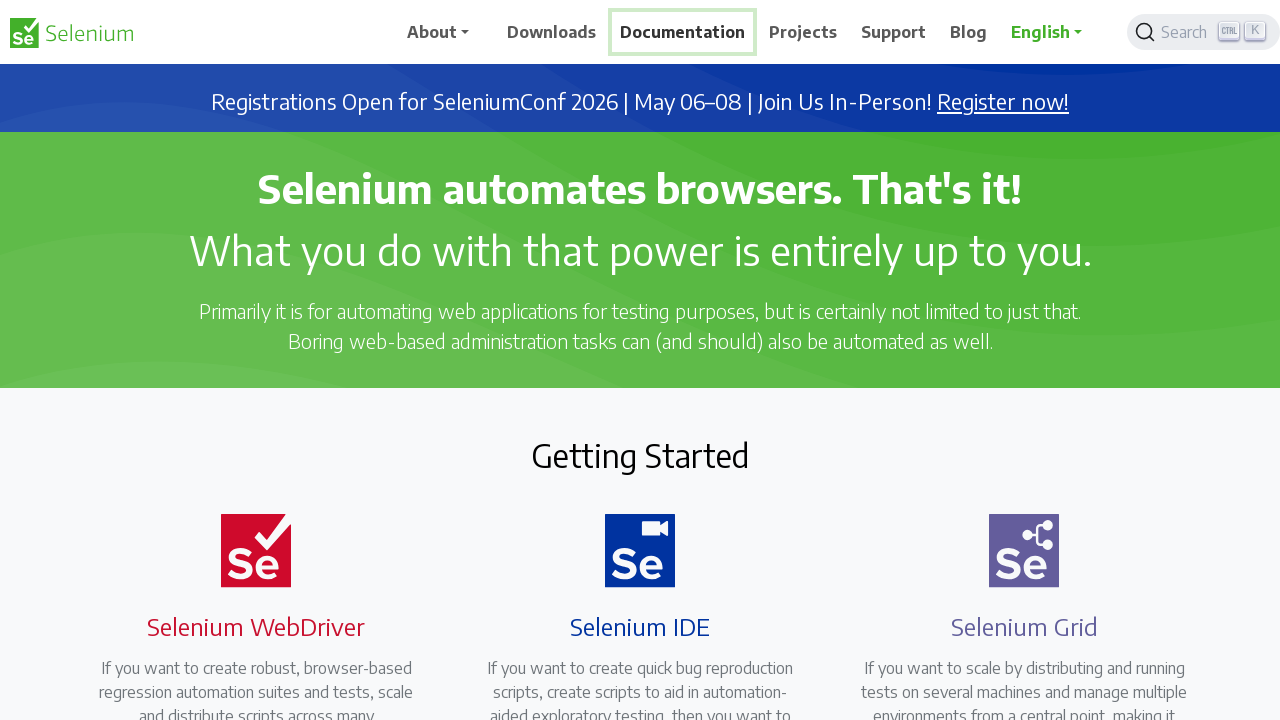

Right-clicked on Projects navigation link at (803, 32) on xpath=//span[.='Projects']
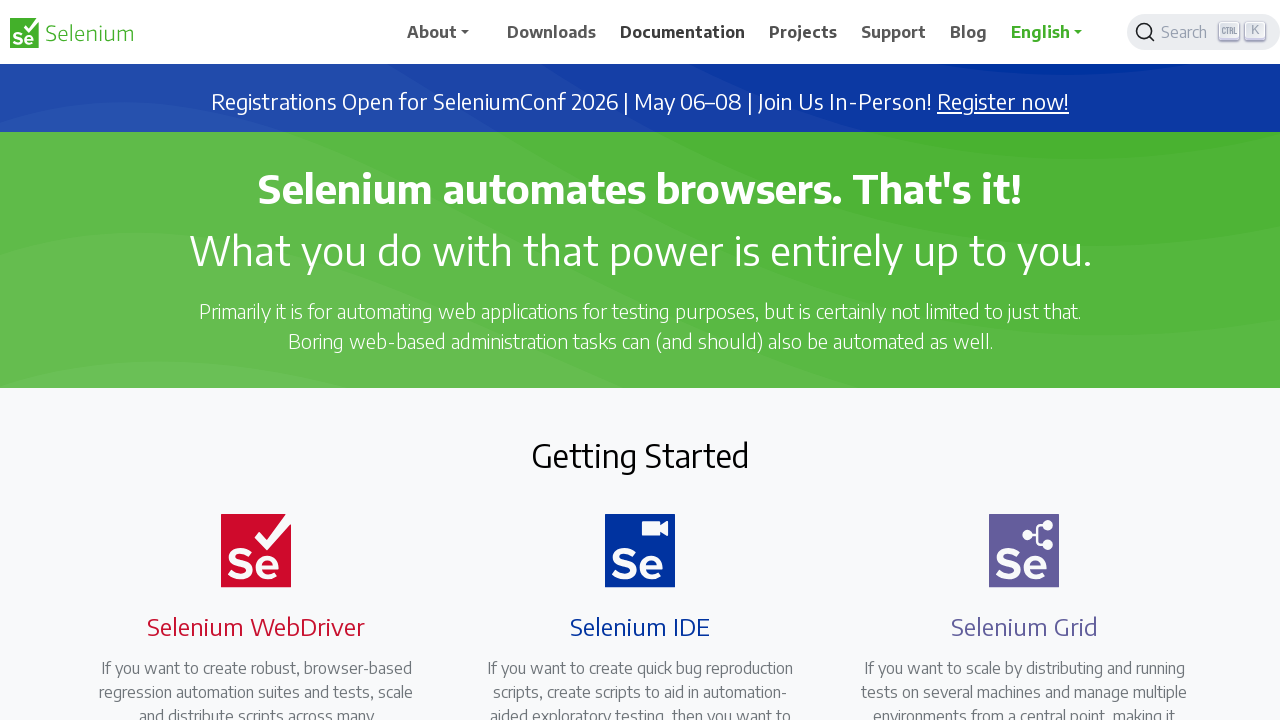

Pressed 'T' to open Projects link in new tab
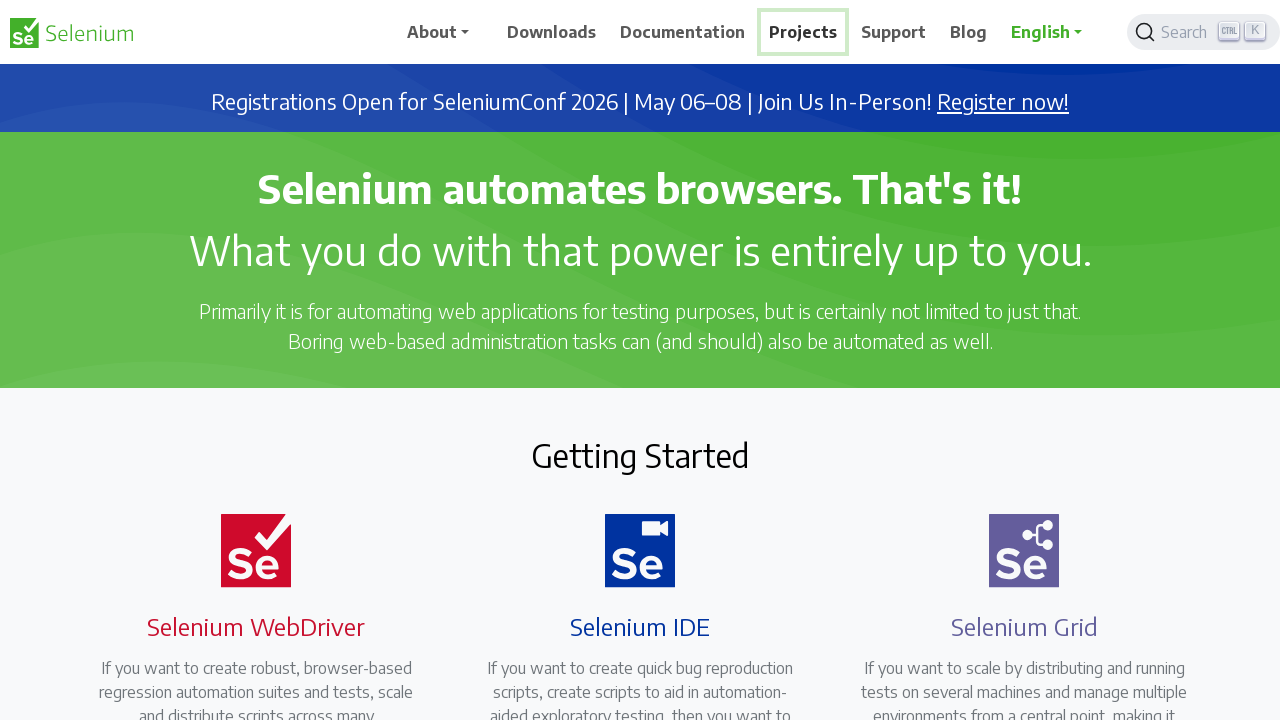

Retrieved all open pages/tabs from context
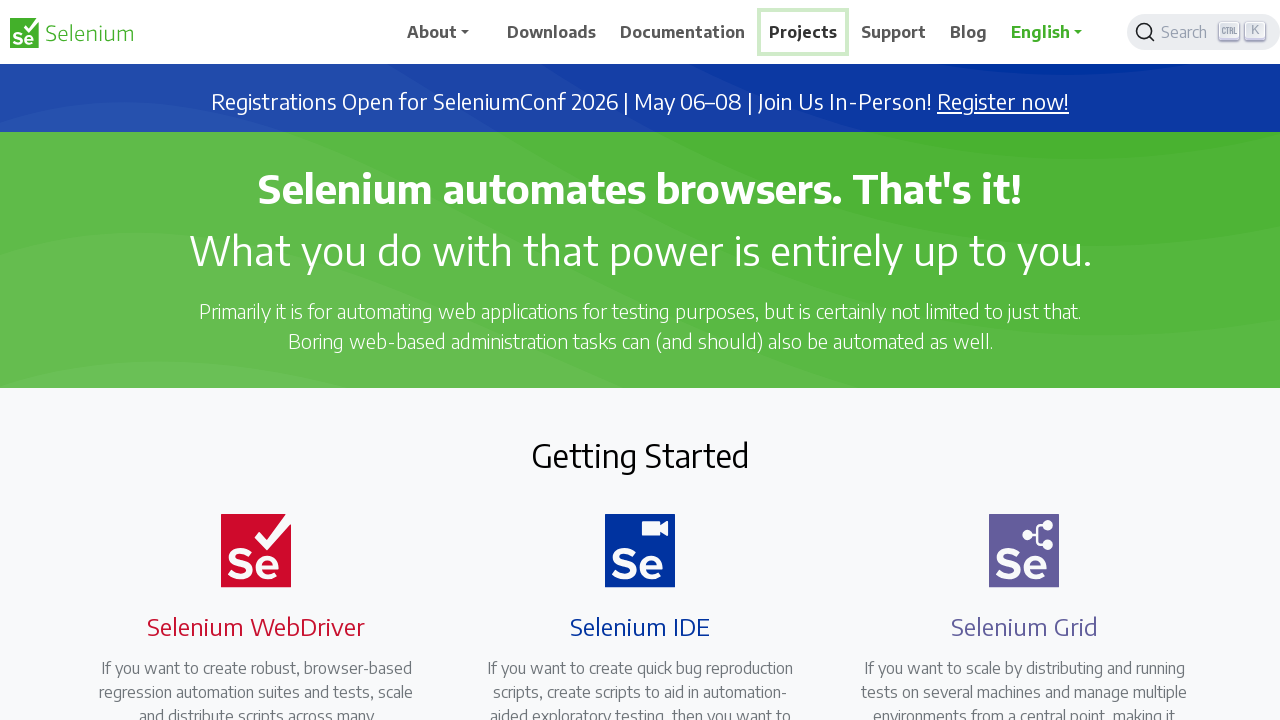

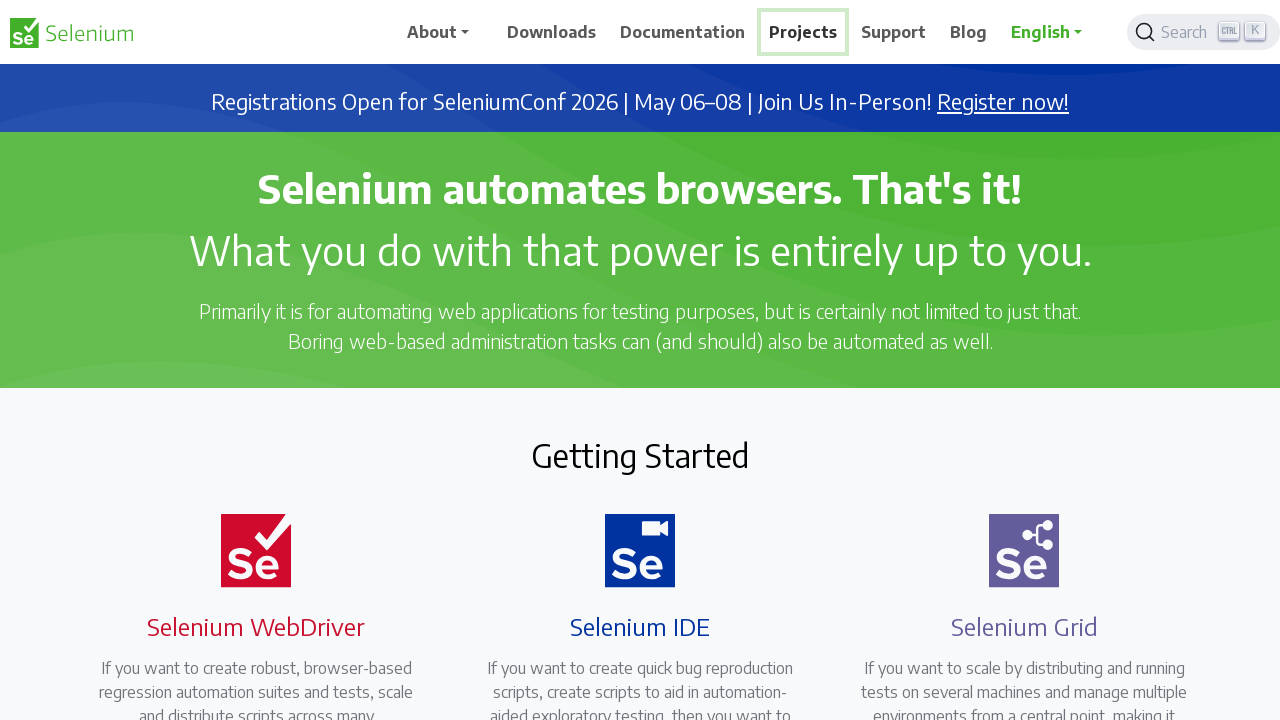